Tests dynamic controls functionality by clicking a checkbox, removing it via button click, then enabling a text input and typing into it.

Starting URL: https://the-internet.herokuapp.com/dynamic_controls

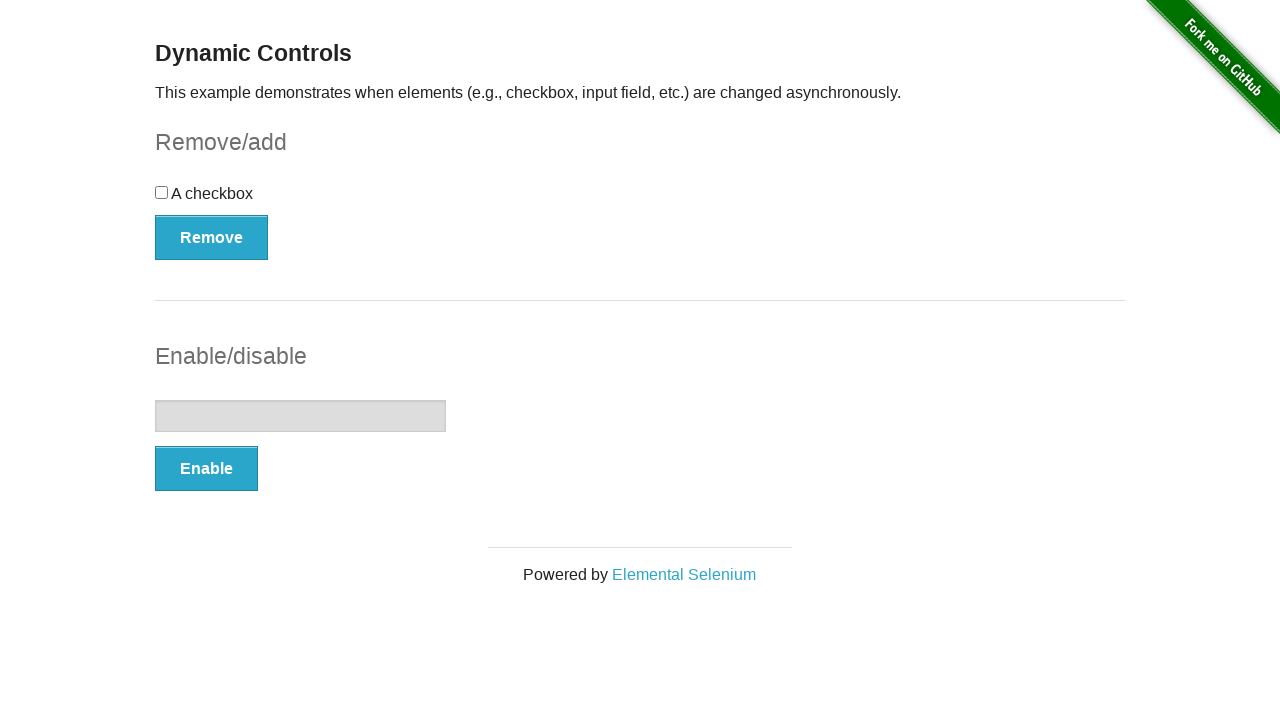

Clicked the checkbox at (162, 192) on input[type='checkbox']
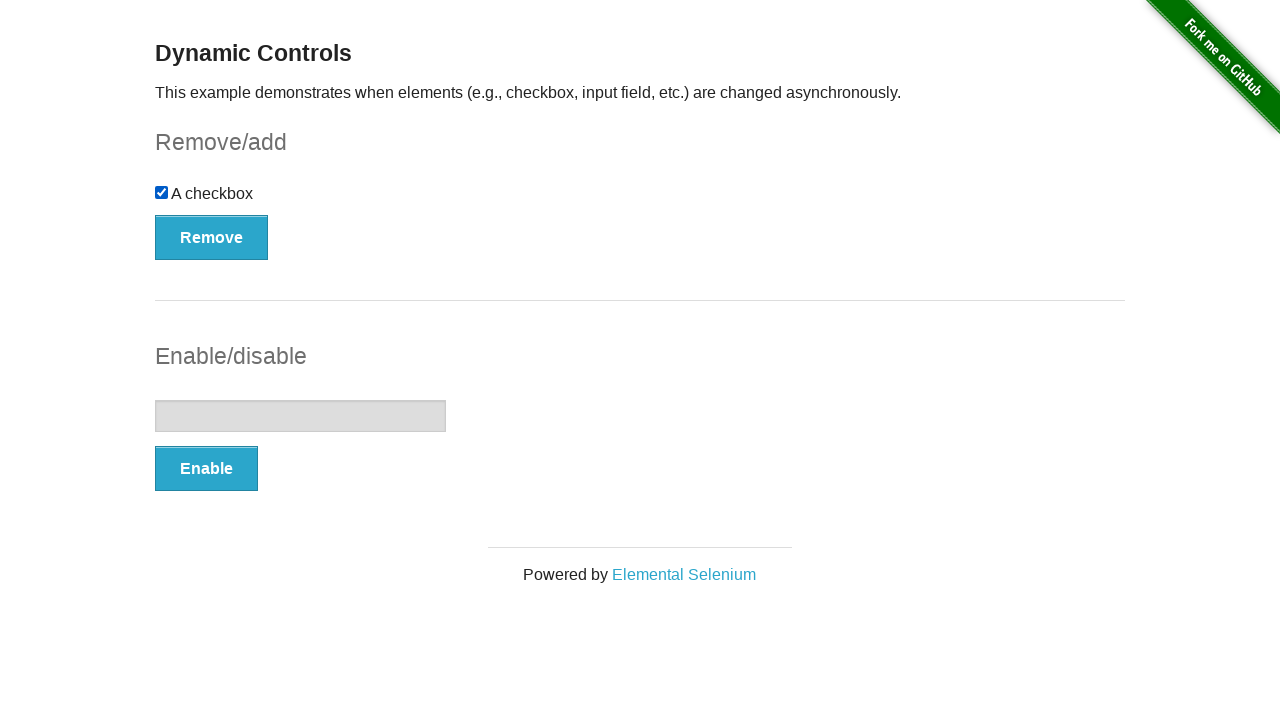

Clicked the Remove button at (212, 237) on xpath=//button[text()='Remove']
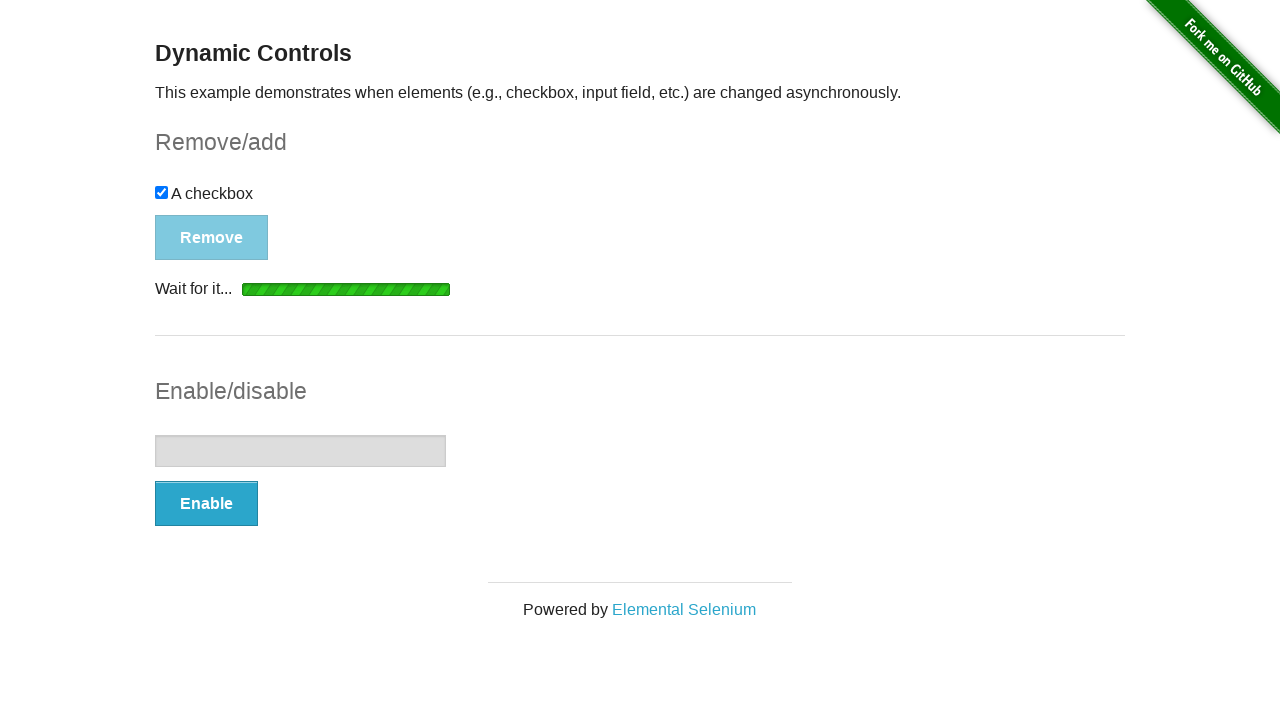

Waited for and confirmed "It's gone!" message appeared
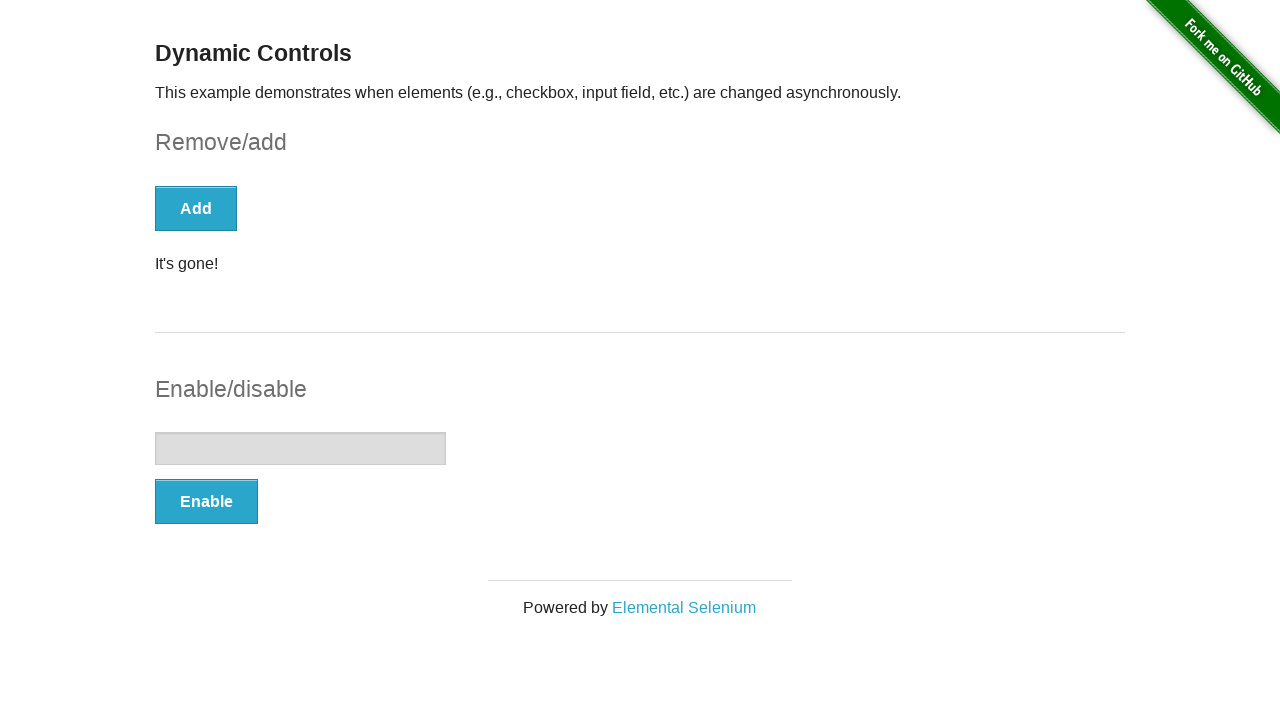

Clicked the Enable button at (206, 501) on xpath=//button[text()='Enable']
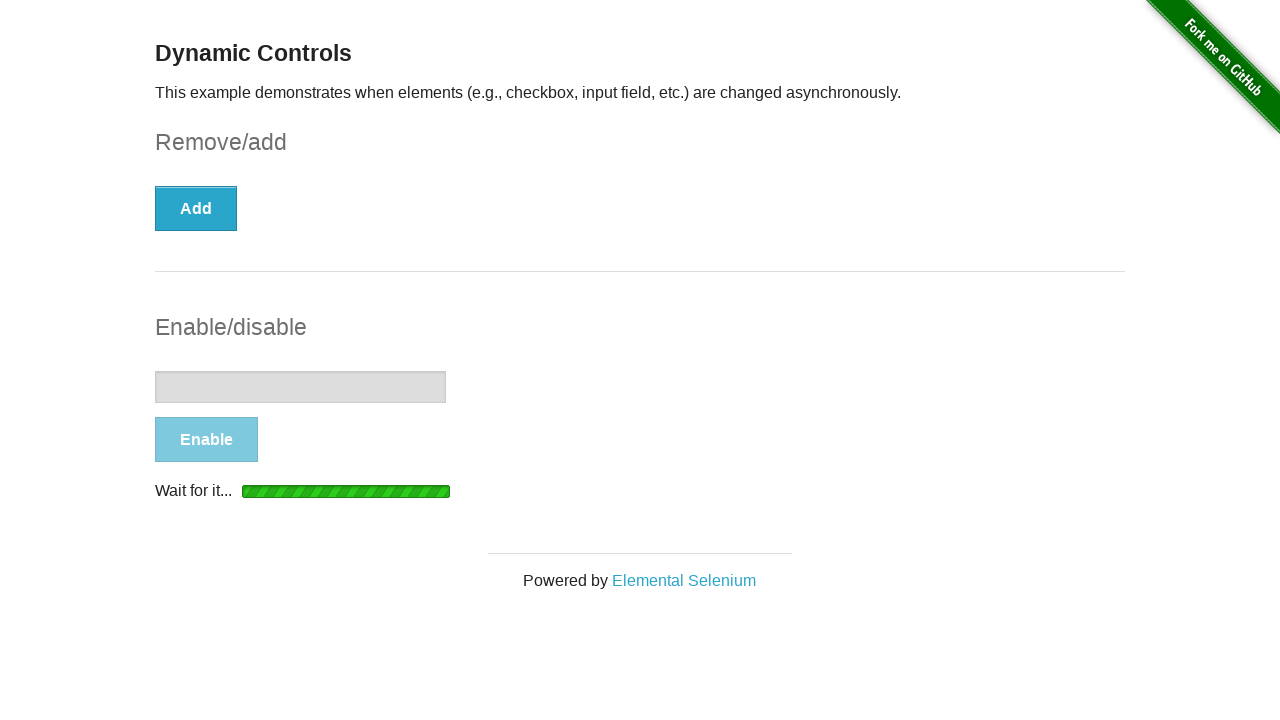

Waited for text input to become visible
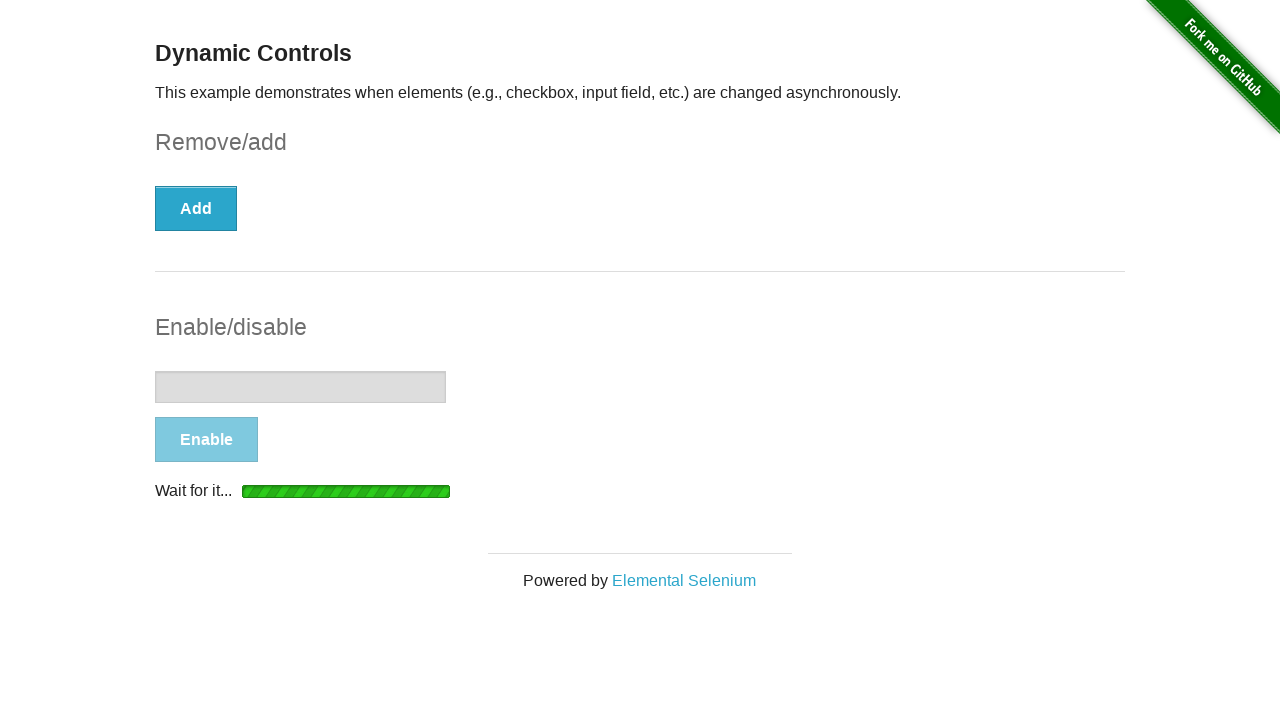

Waited for text input to become enabled
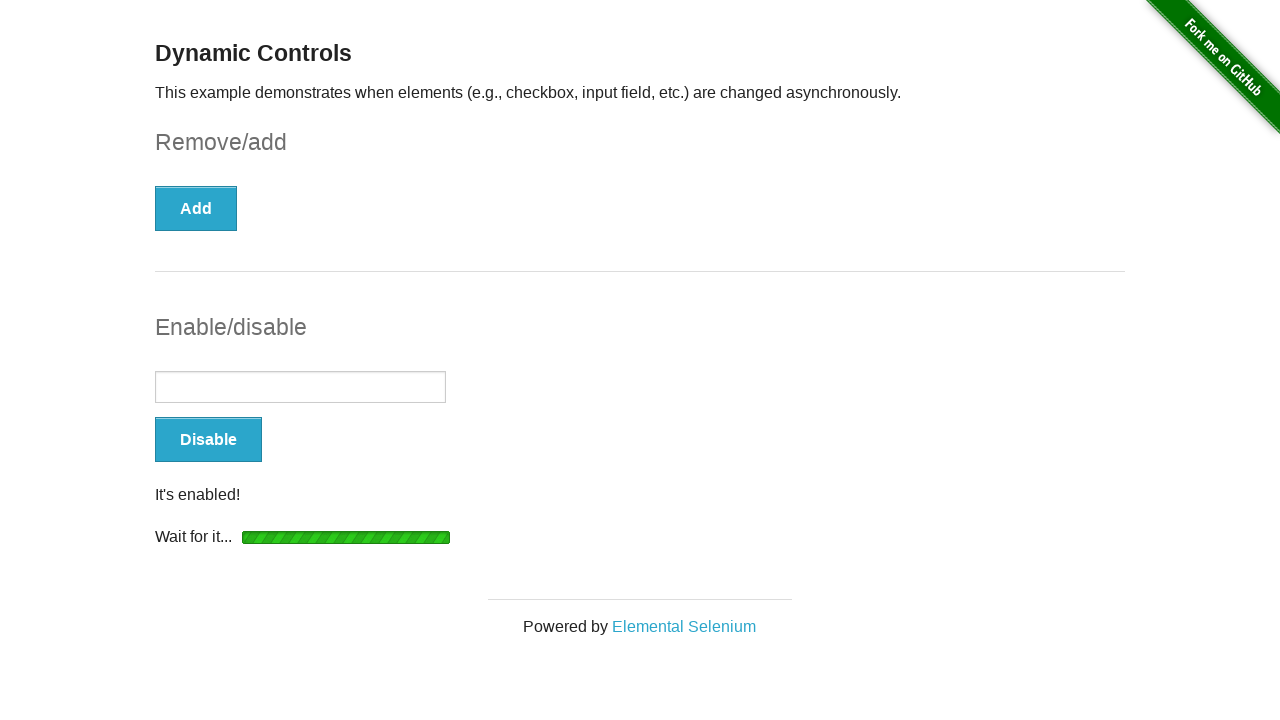

Typed 'abracadabra' into the text input field on input[type='text']
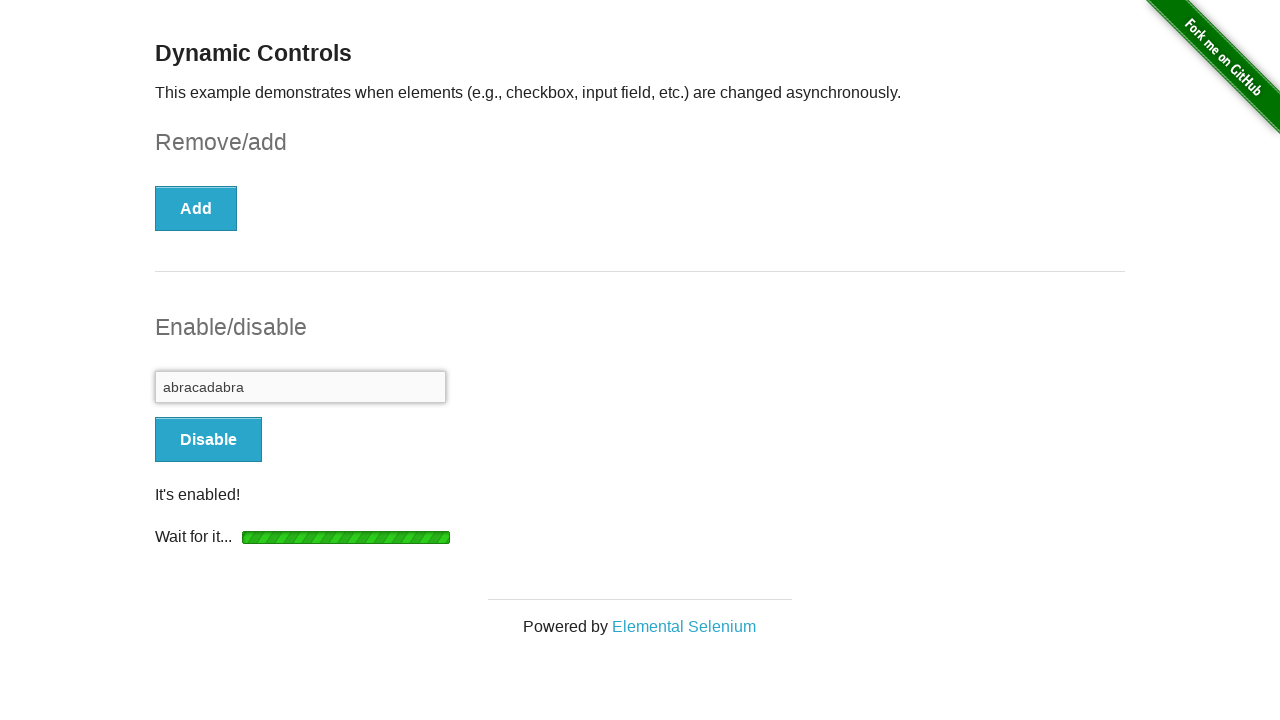

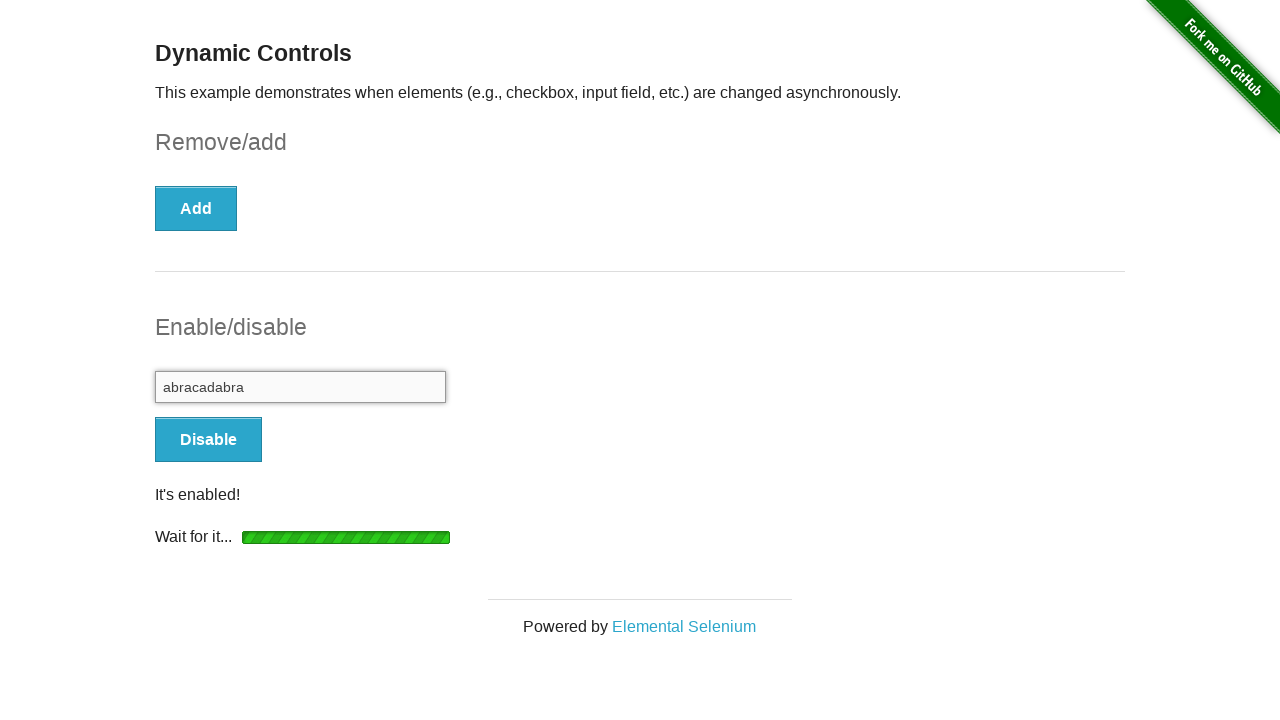